Tests right-click context menu functionality by opening context menu, hovering over quit option to verify hover state, then clicking quit and handling the alert

Starting URL: http://swisnl.github.io/jQuery-contextMenu/demo.html

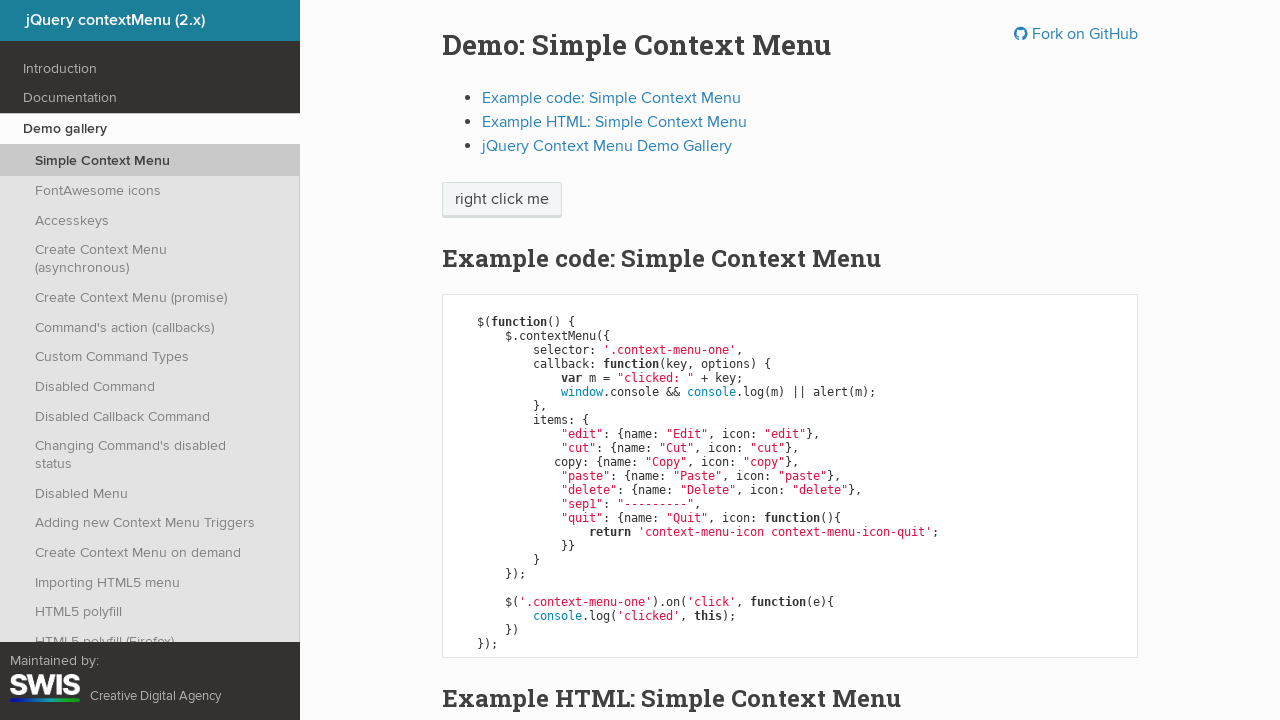

Right-click button loaded and ready
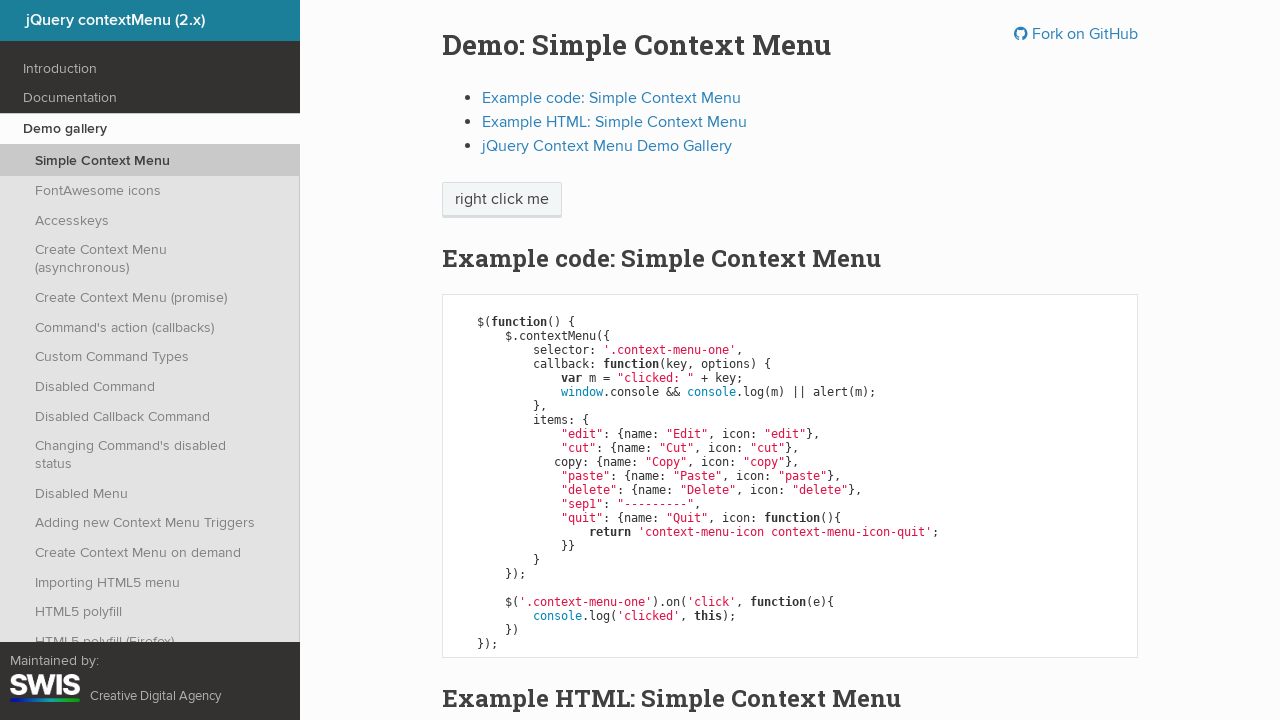

Right-clicked on the 'right click me' button to open context menu at (502, 200) on span:has-text('right click me')
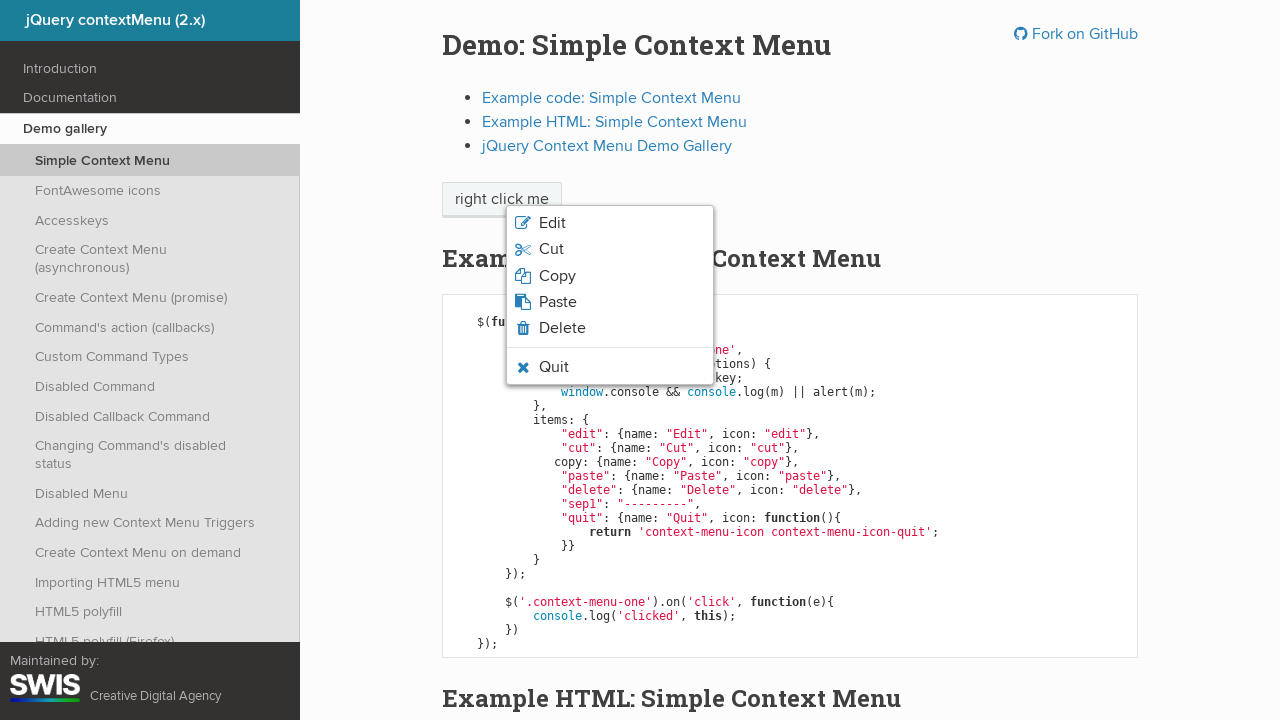

Hovered over Quit option in context menu at (610, 367) on li.context-menu-icon-quit
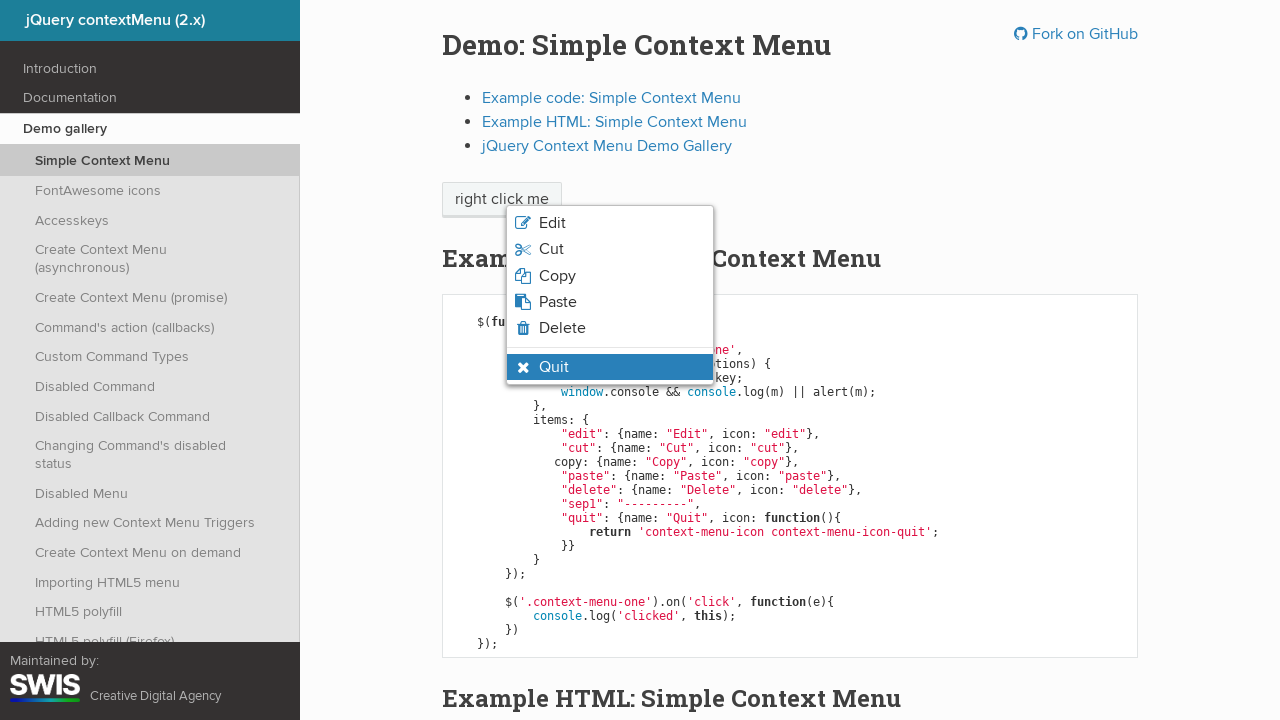

Verified Quit option has hover state and is visible
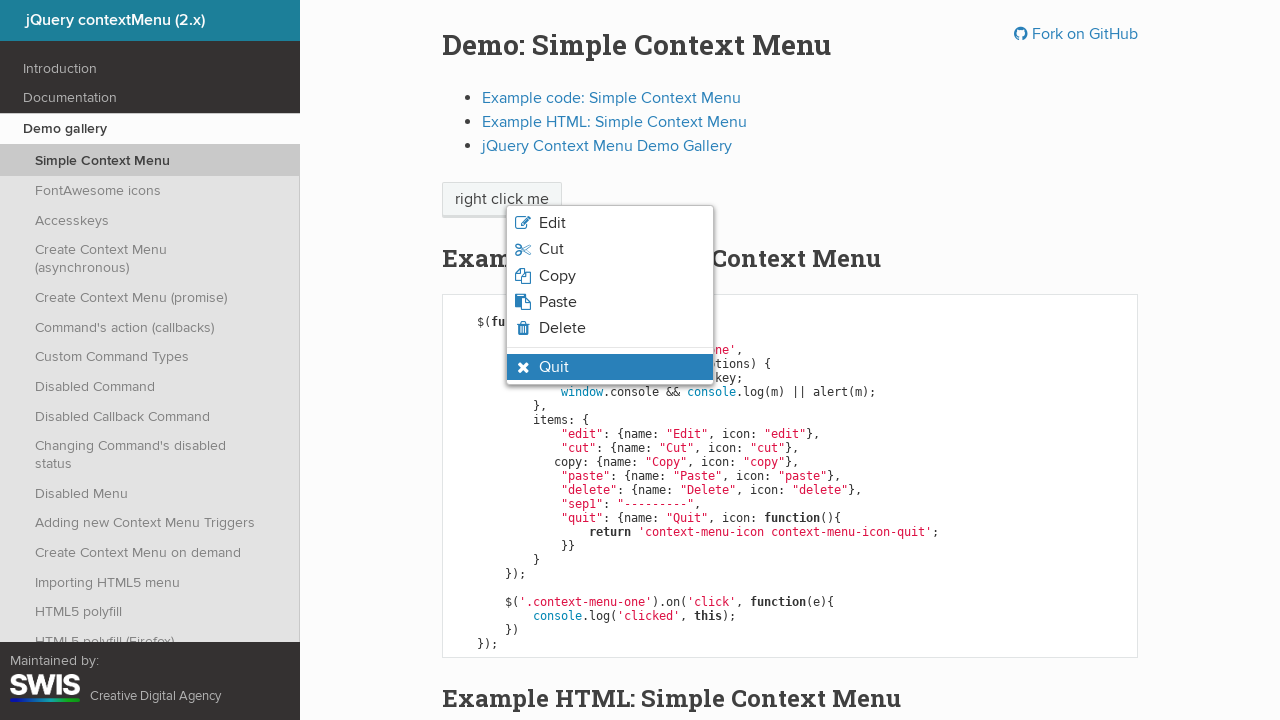

Clicked on Quit option at (610, 367) on li.context-menu-icon-quit
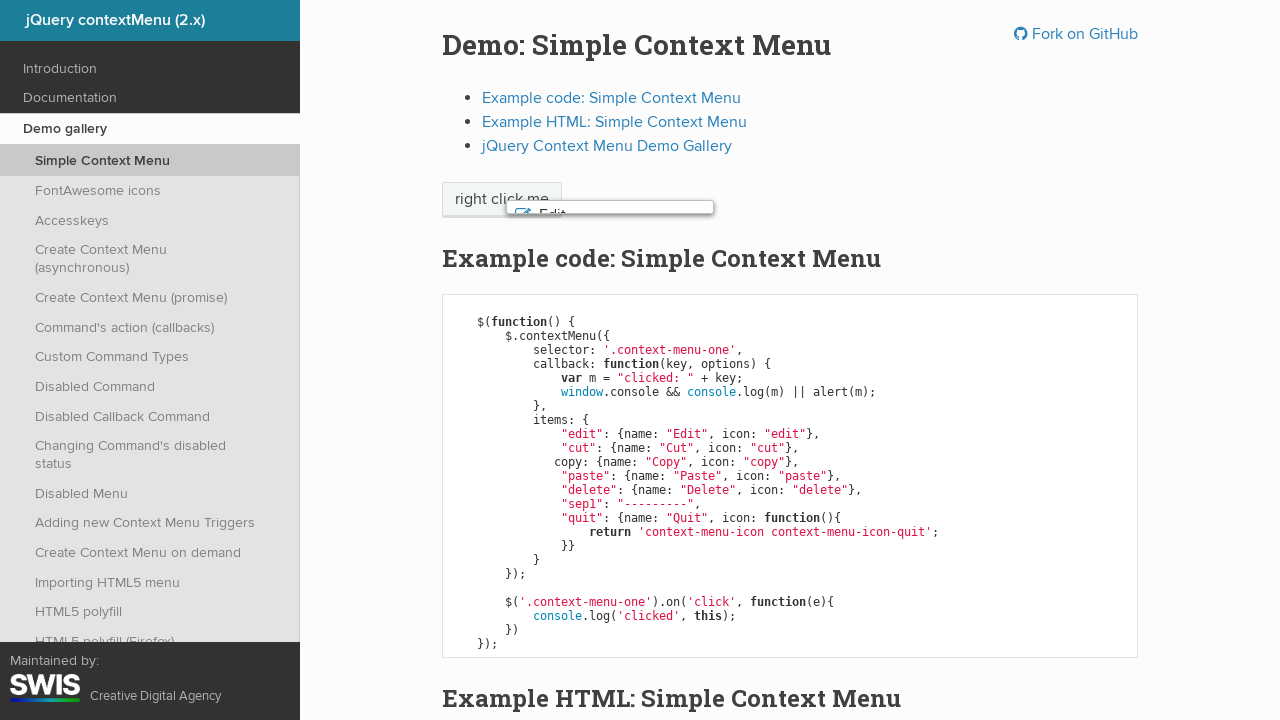

Alert dialog accepted
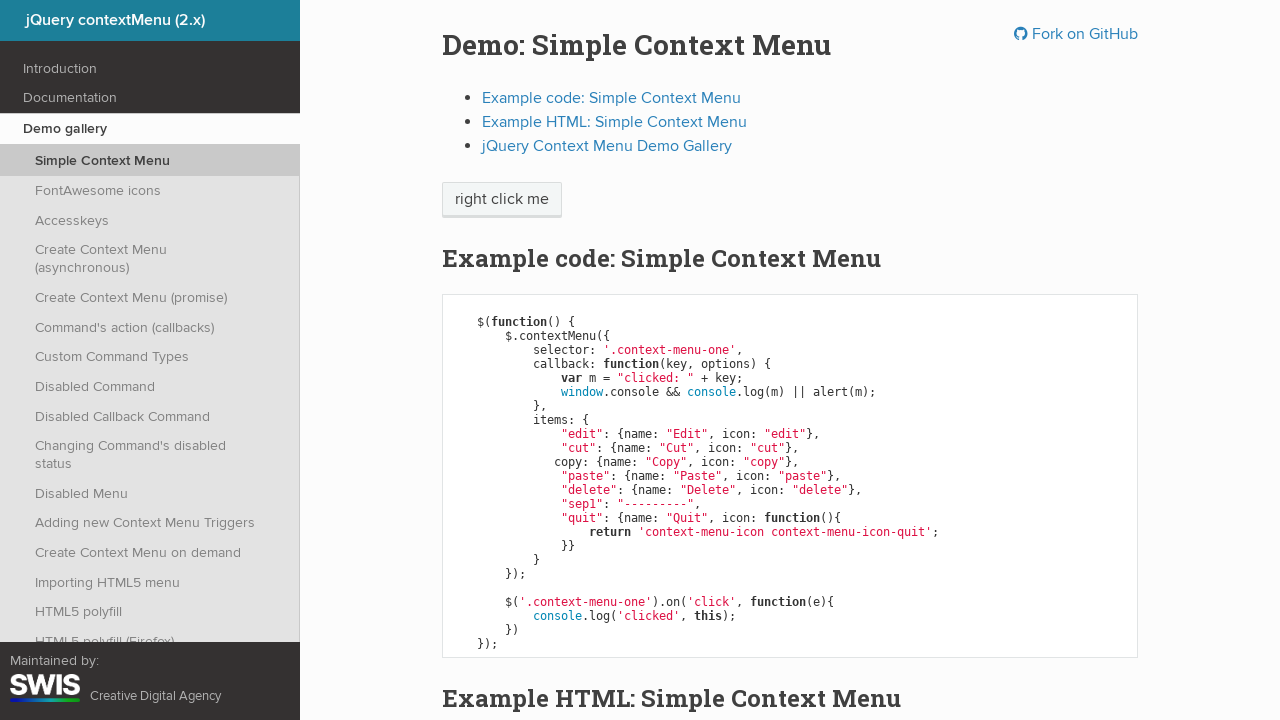

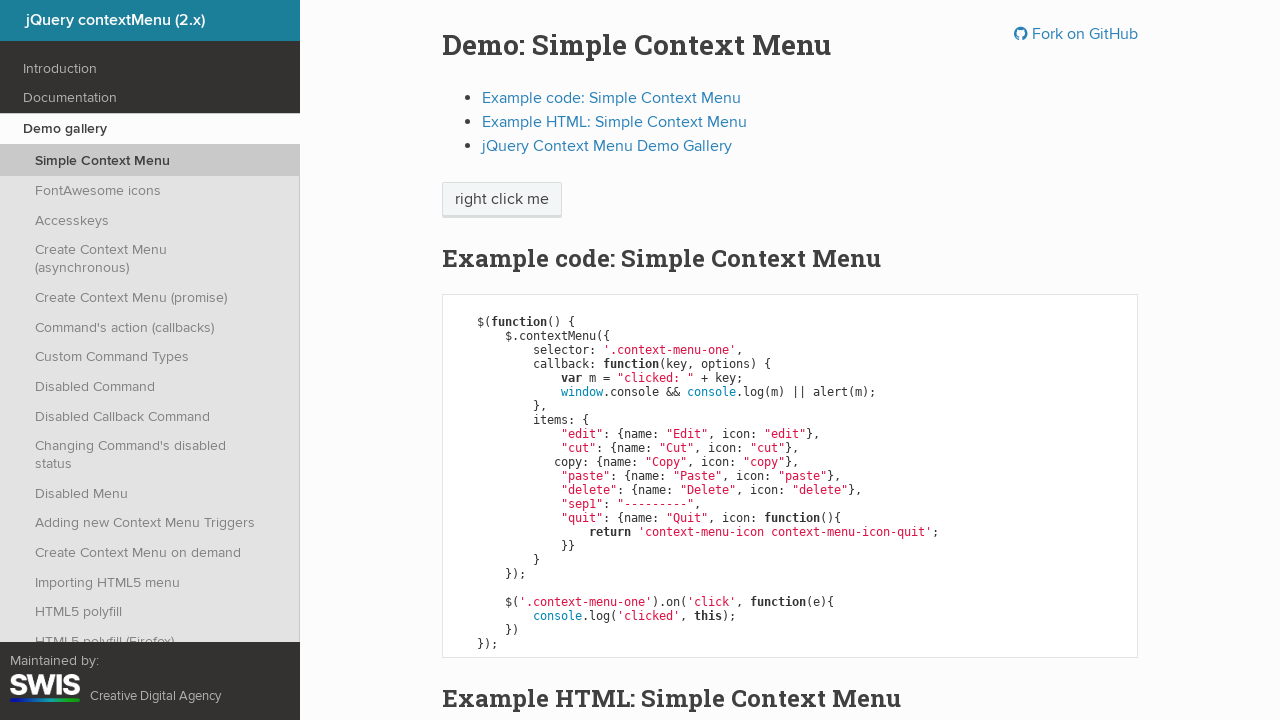